Navigates to Rahul Shetty Academy website and verifies the page loads by checking the title and URL are accessible.

Starting URL: https://rahulshettyacademy.com/

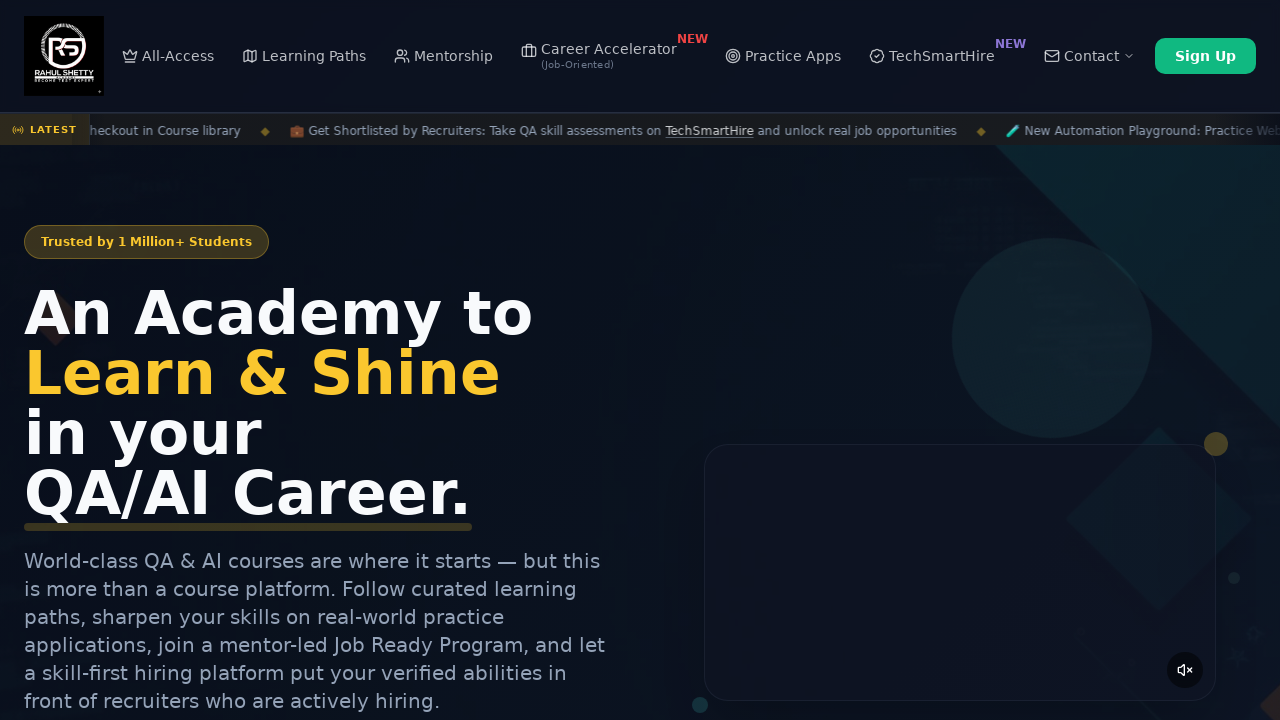

Page loaded and DOM content ready
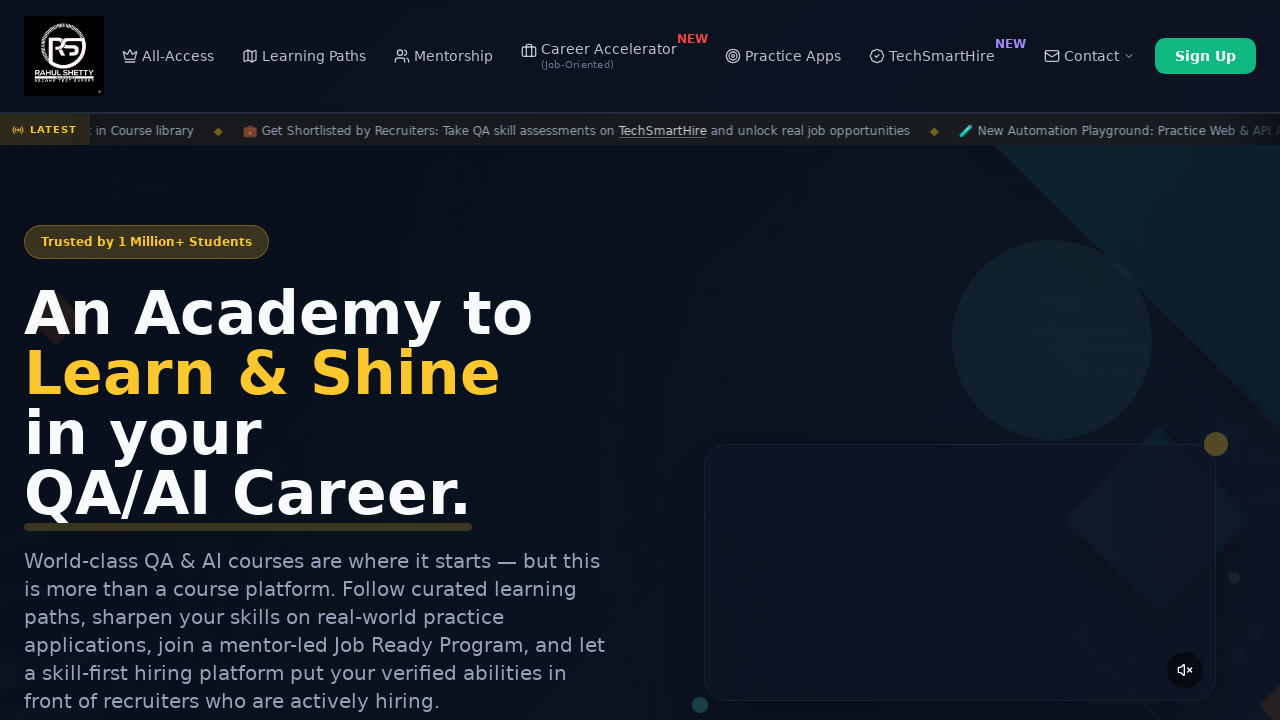

Retrieved page title: Rahul Shetty Academy | QA Automation, Playwright, AI Testing & Online Training
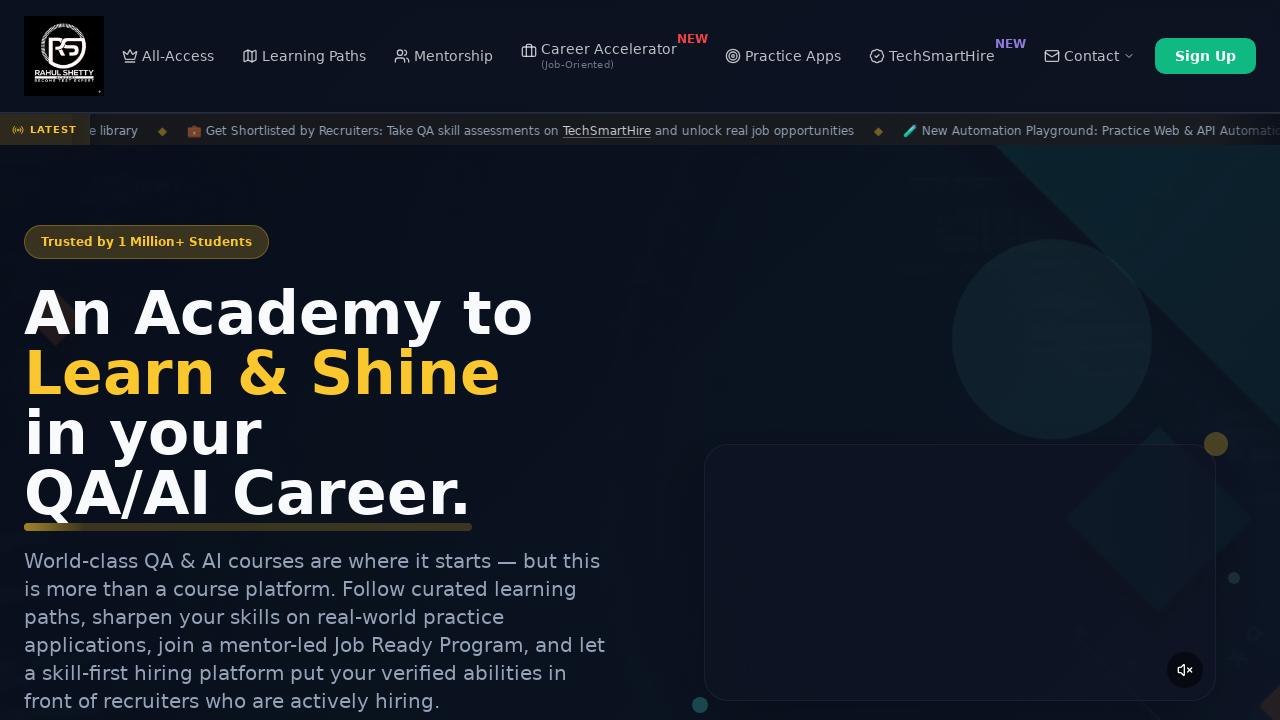

Retrieved current URL: https://rahulshettyacademy.com/
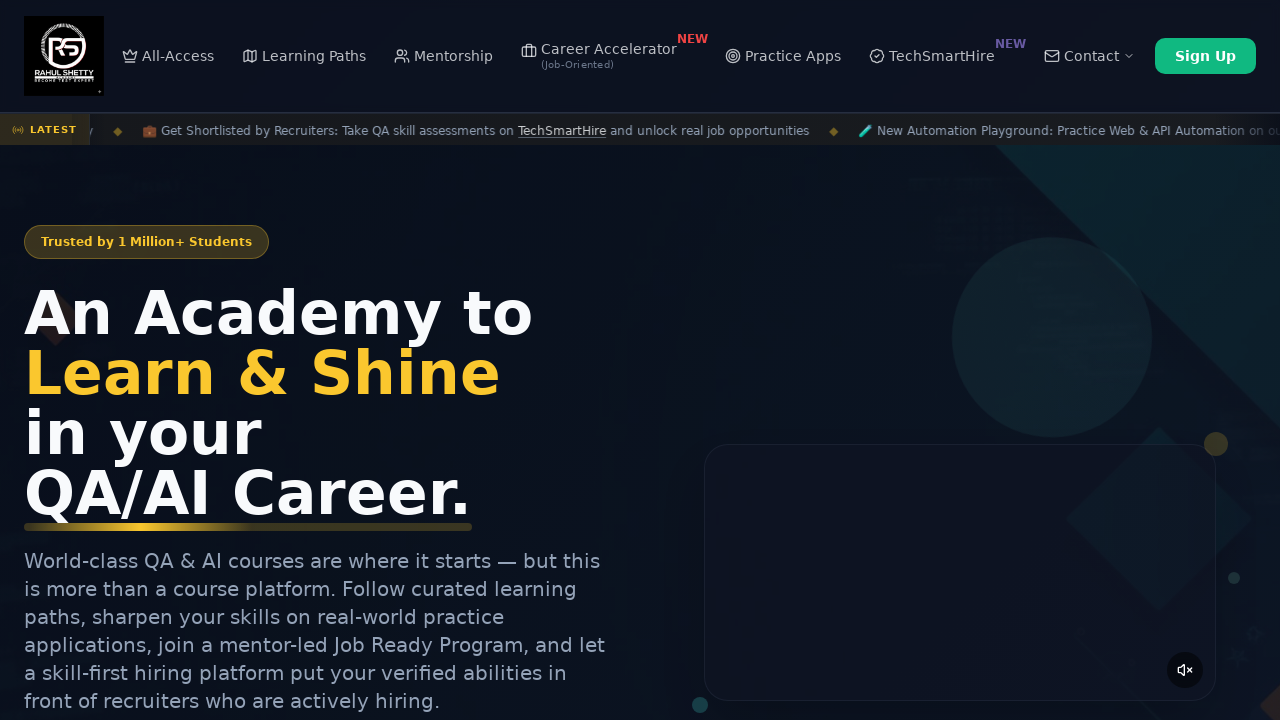

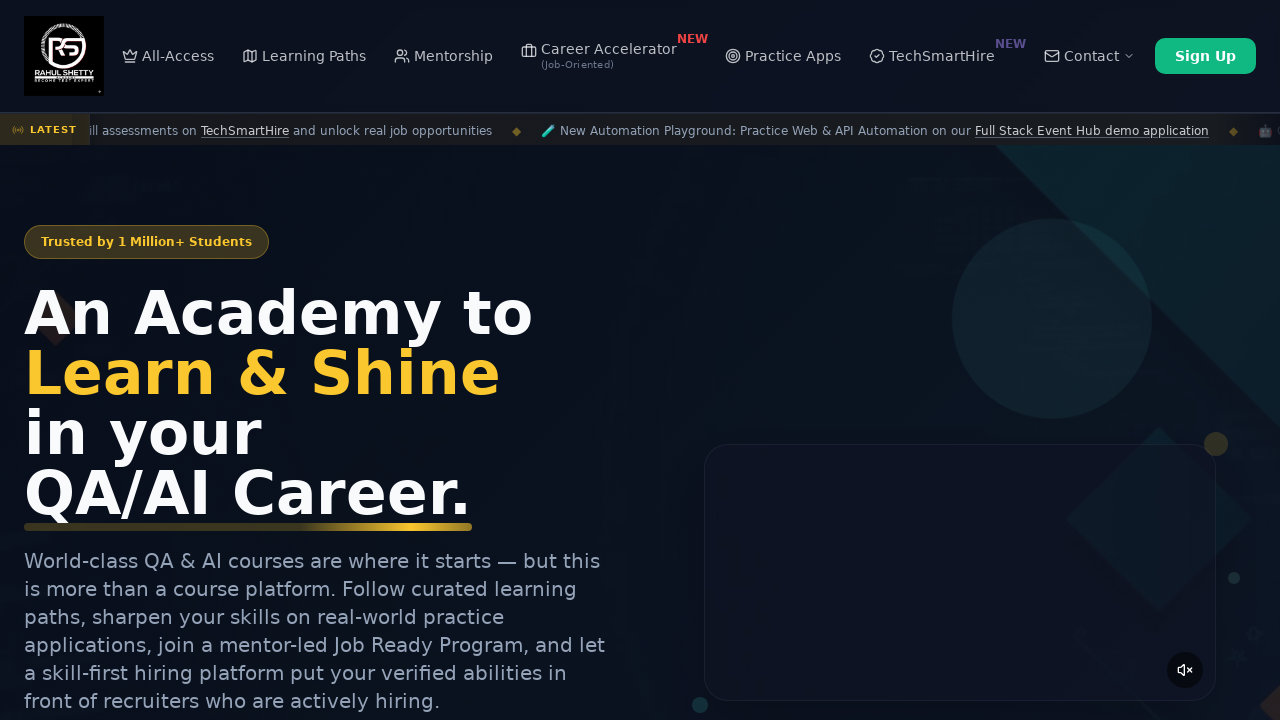